Tests that new todo items are appended to the bottom of the list and counter shows correct count

Starting URL: https://demo.playwright.dev/todomvc

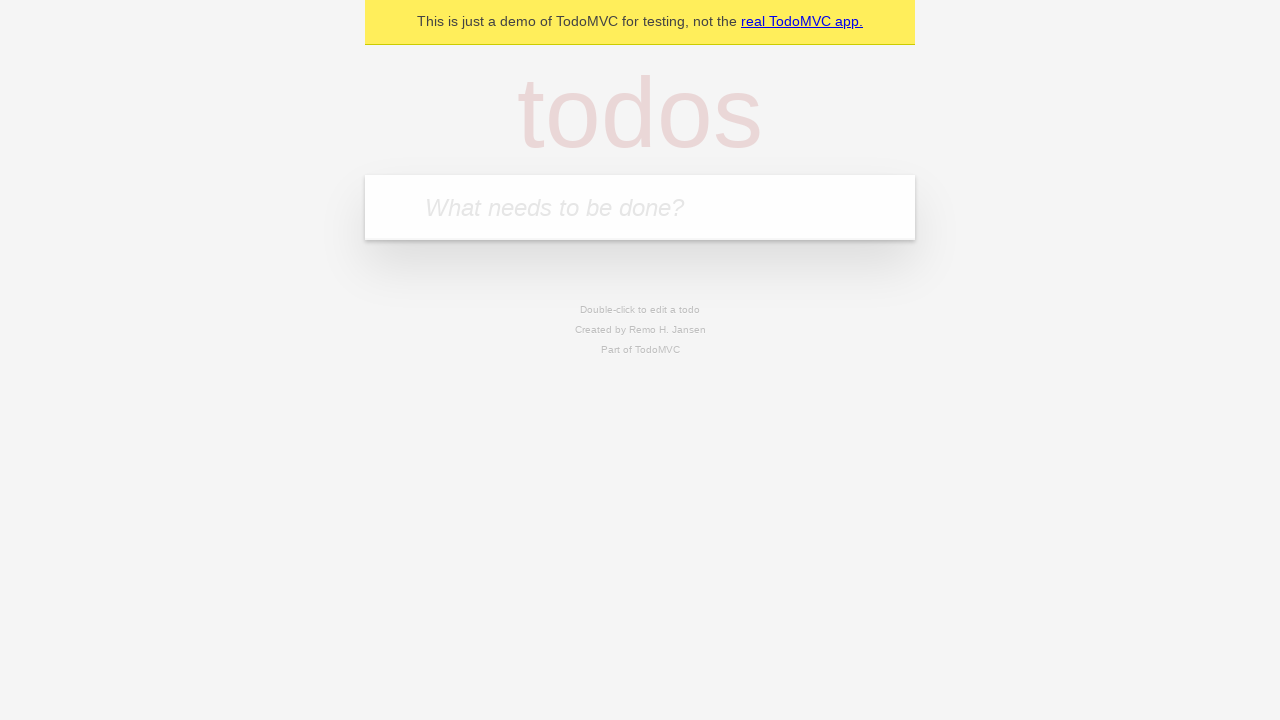

Filled todo input with 'buy some cheese' on internal:attr=[placeholder="What needs to be done?"i]
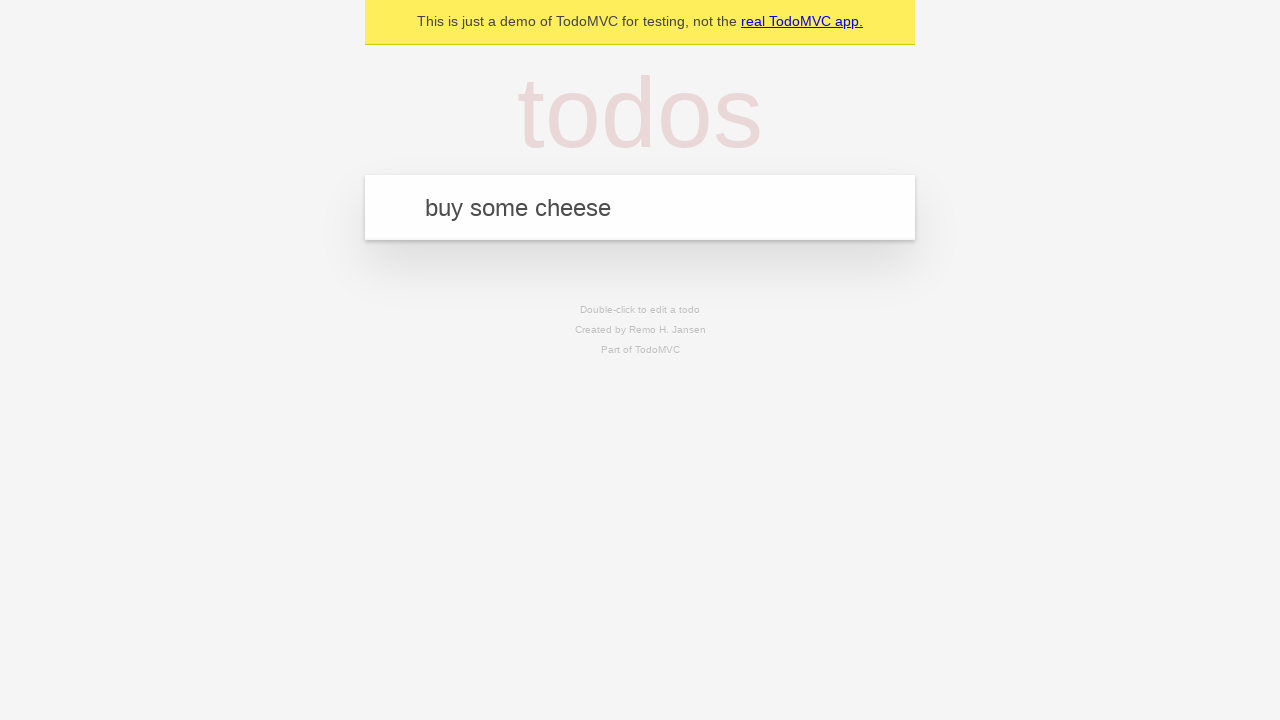

Pressed Enter to add todo 'buy some cheese' to the list on internal:attr=[placeholder="What needs to be done?"i]
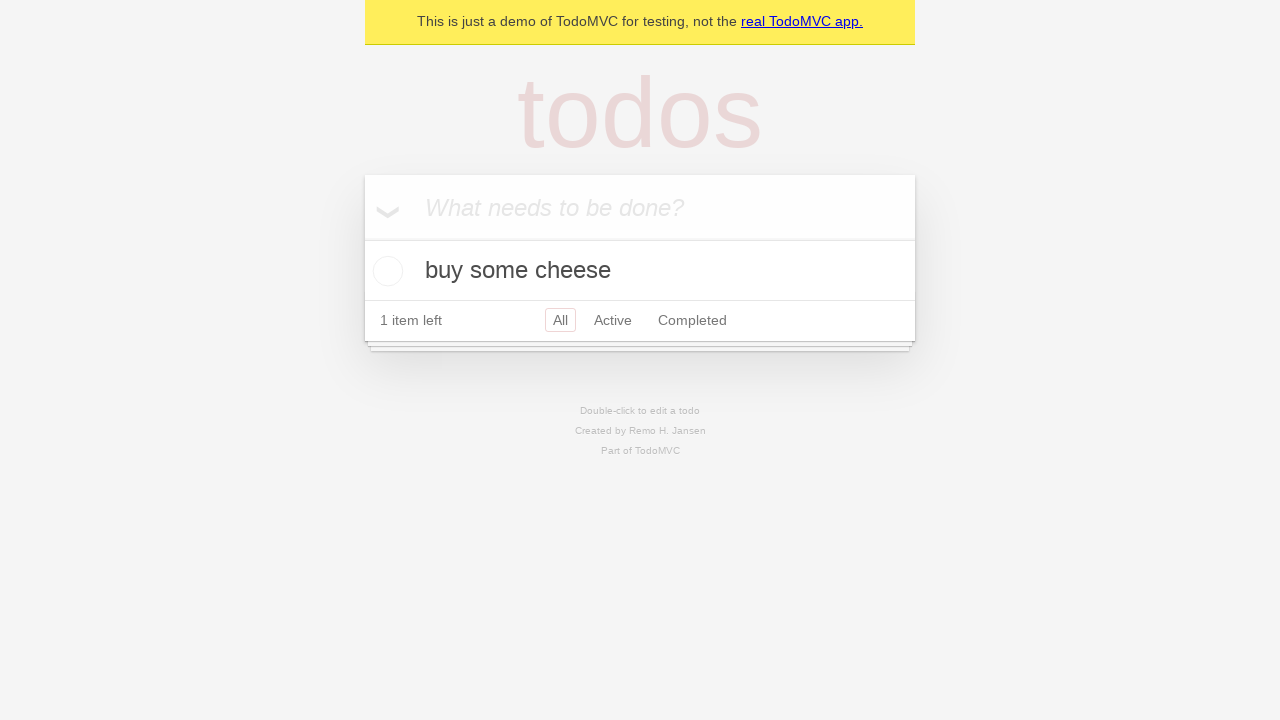

Filled todo input with 'feed the cat' on internal:attr=[placeholder="What needs to be done?"i]
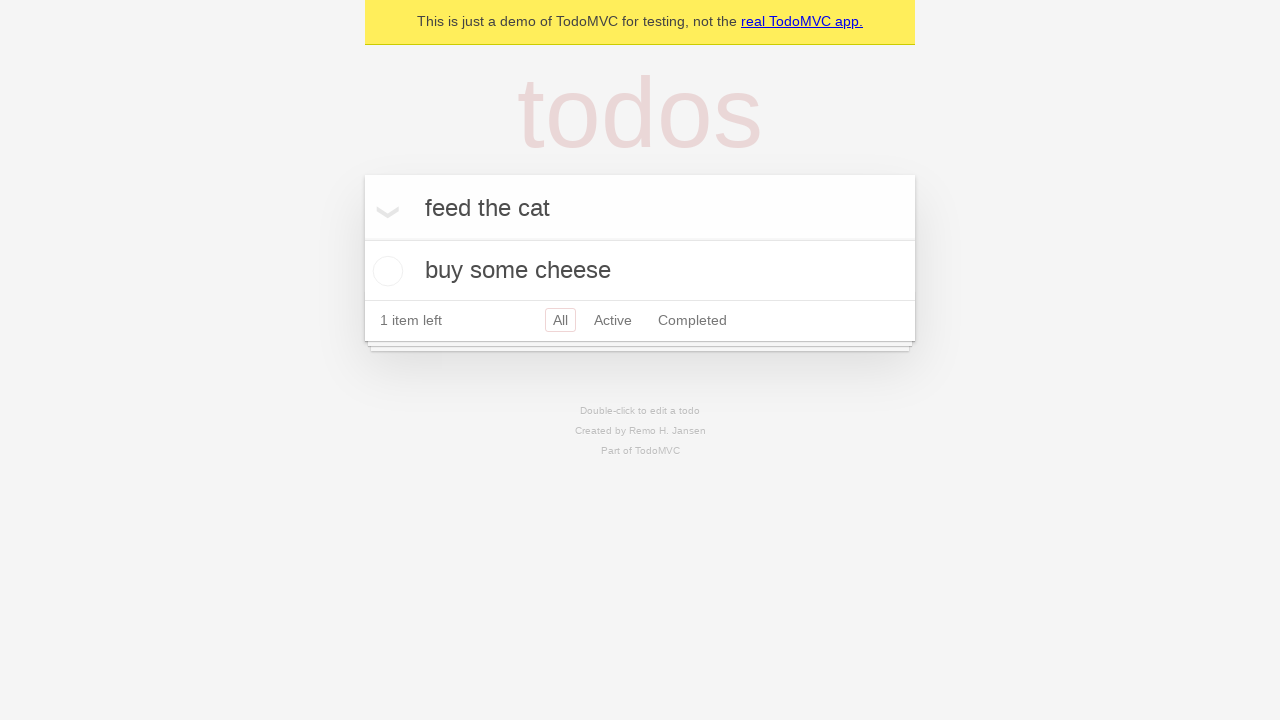

Pressed Enter to add todo 'feed the cat' to the list on internal:attr=[placeholder="What needs to be done?"i]
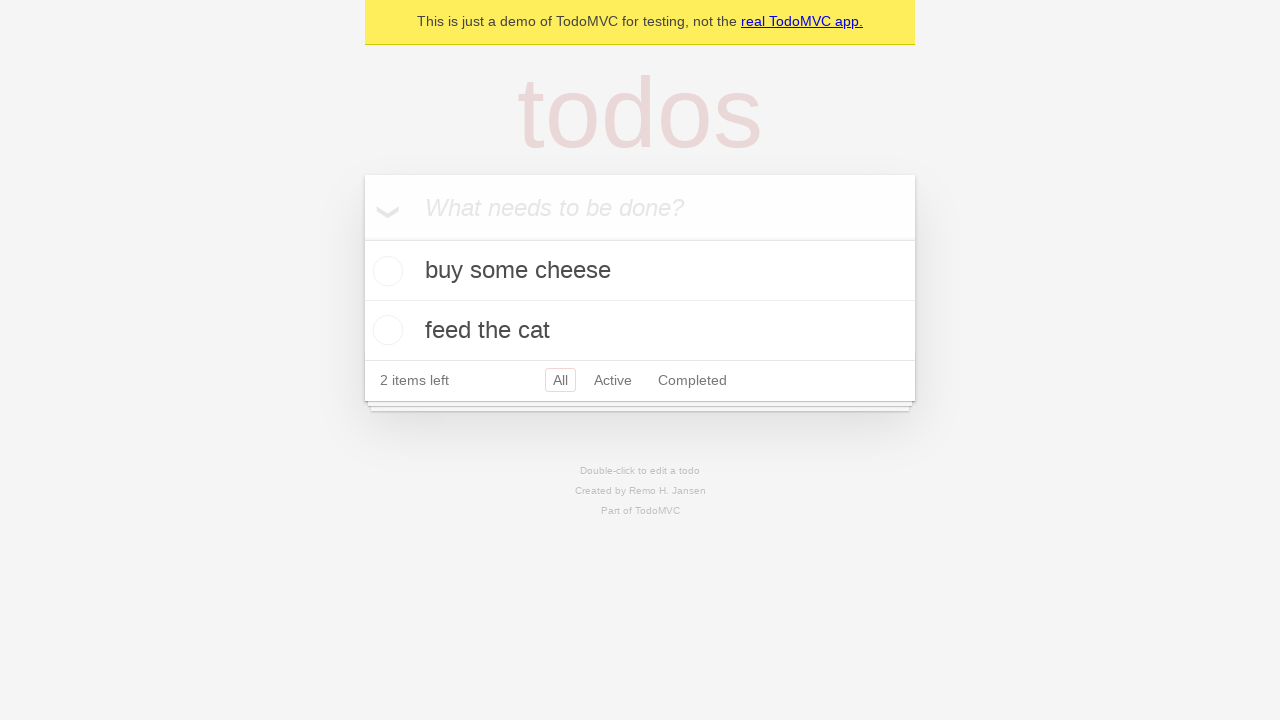

Filled todo input with 'book a doctors appointment' on internal:attr=[placeholder="What needs to be done?"i]
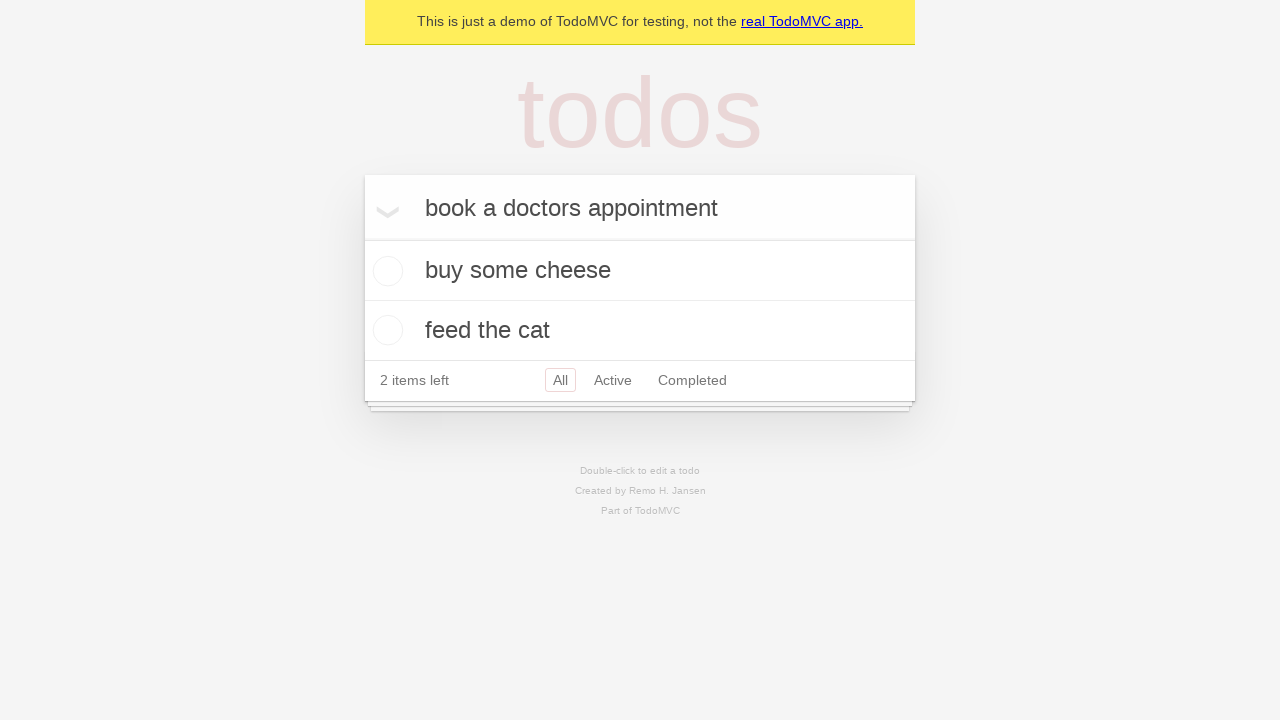

Pressed Enter to add todo 'book a doctors appointment' to the list on internal:attr=[placeholder="What needs to be done?"i]
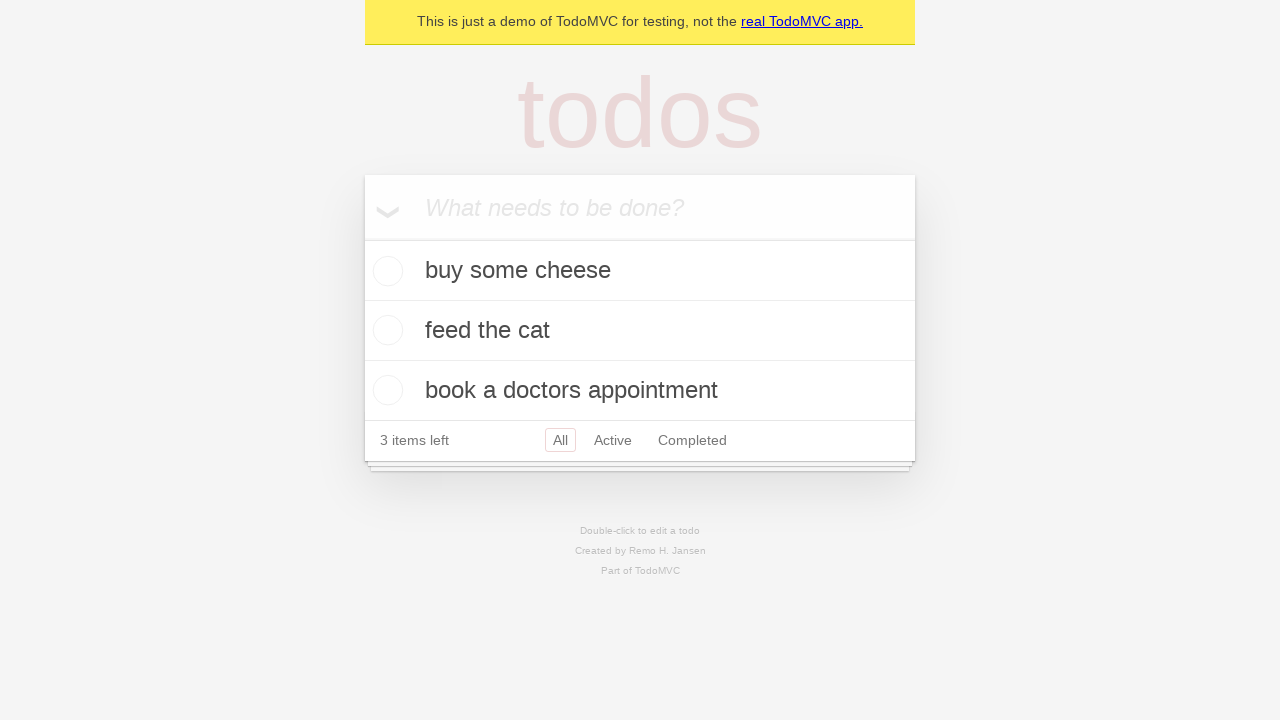

Verified '3 items left' text is visible
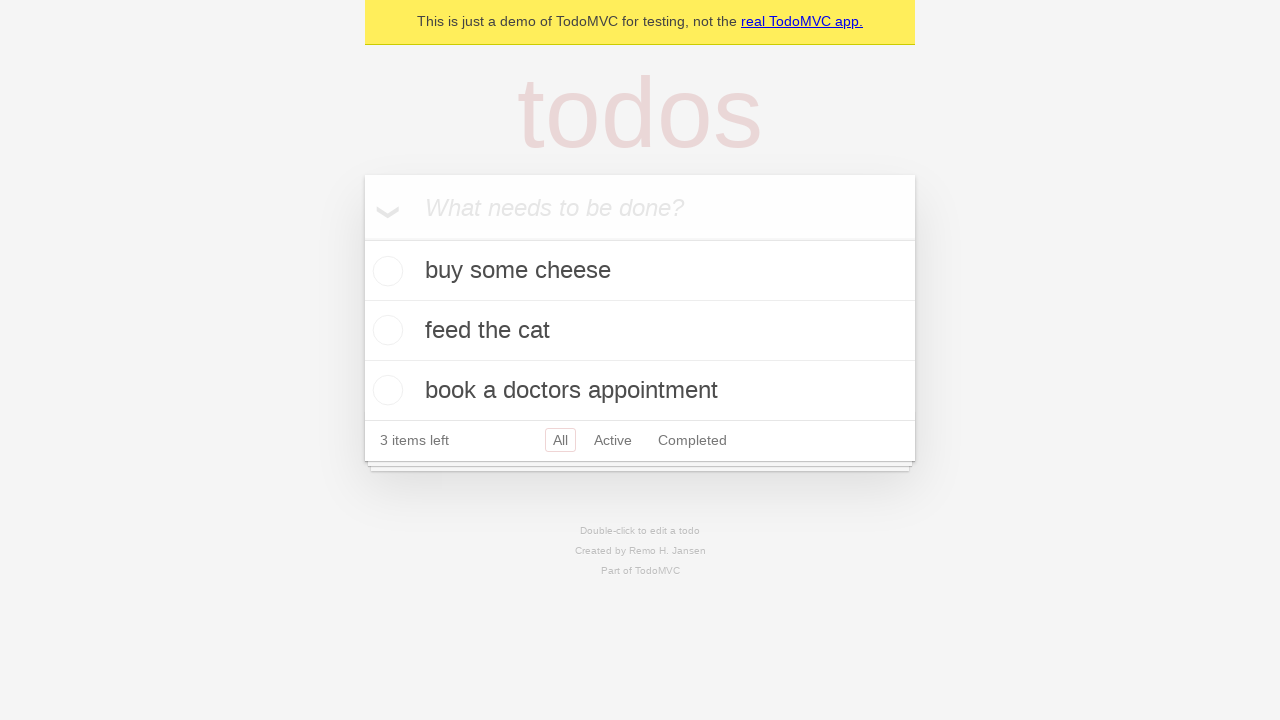

Verified todo-count element displays '3 items left'
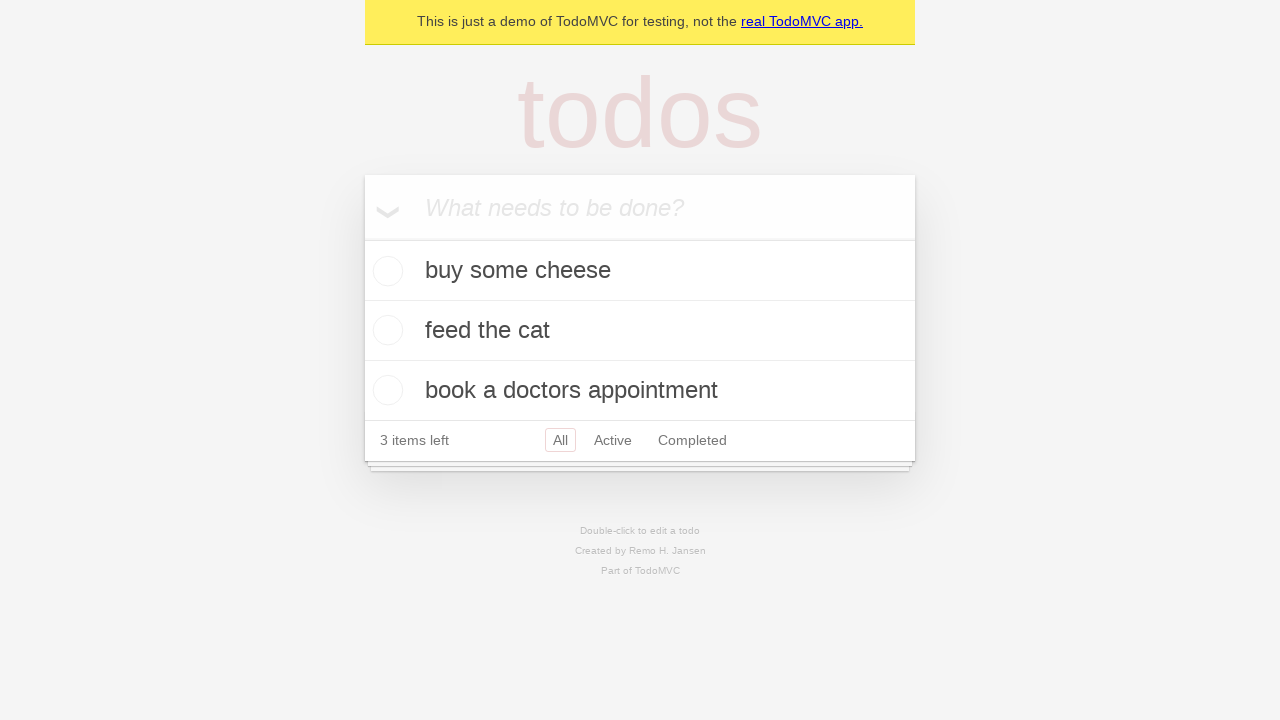

Verified all 3 todo items are present with correct text in correct order
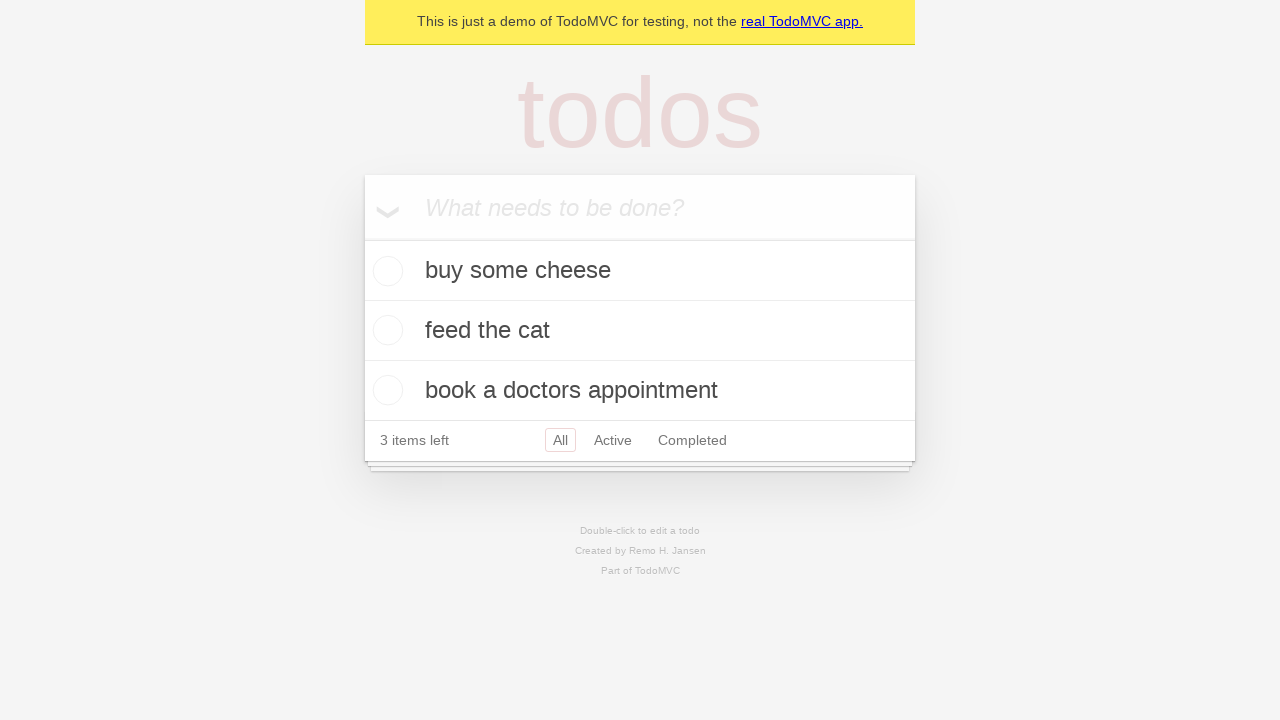

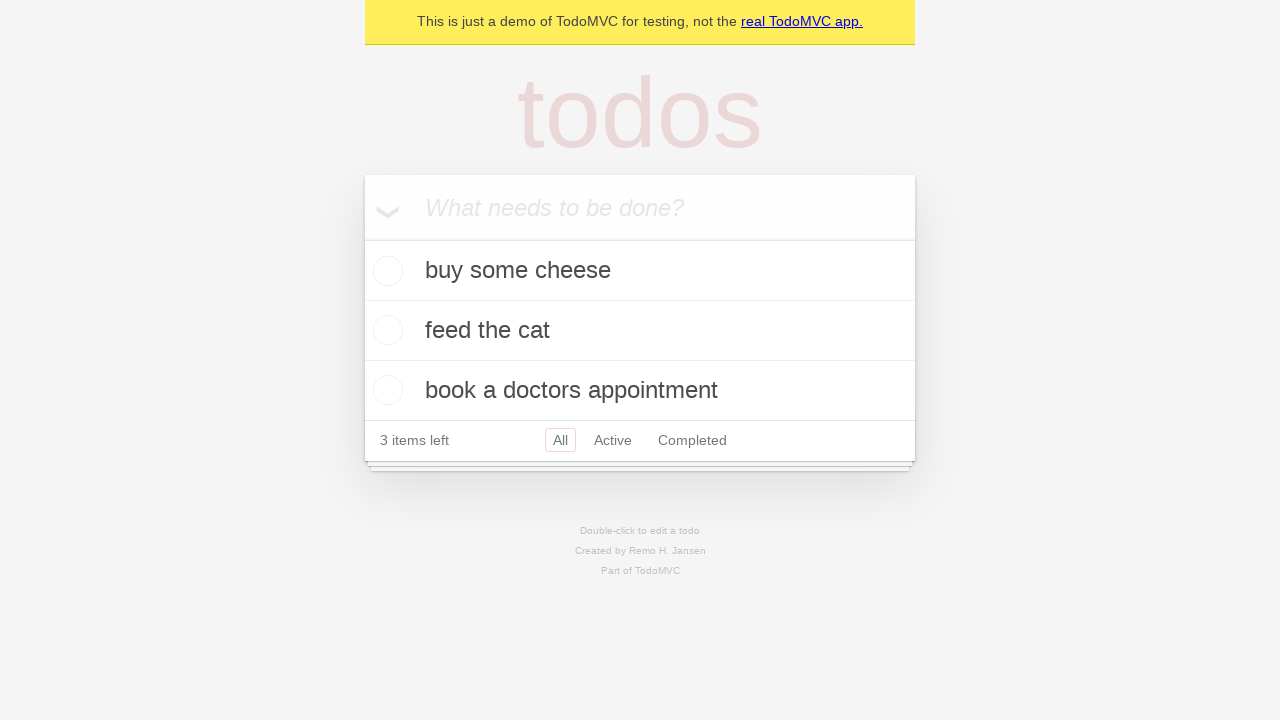